Tests keyboard interactions including typing, selecting all, copying, tabbing, and pasting text between address fields

Starting URL: https://demoqa.com/text-box

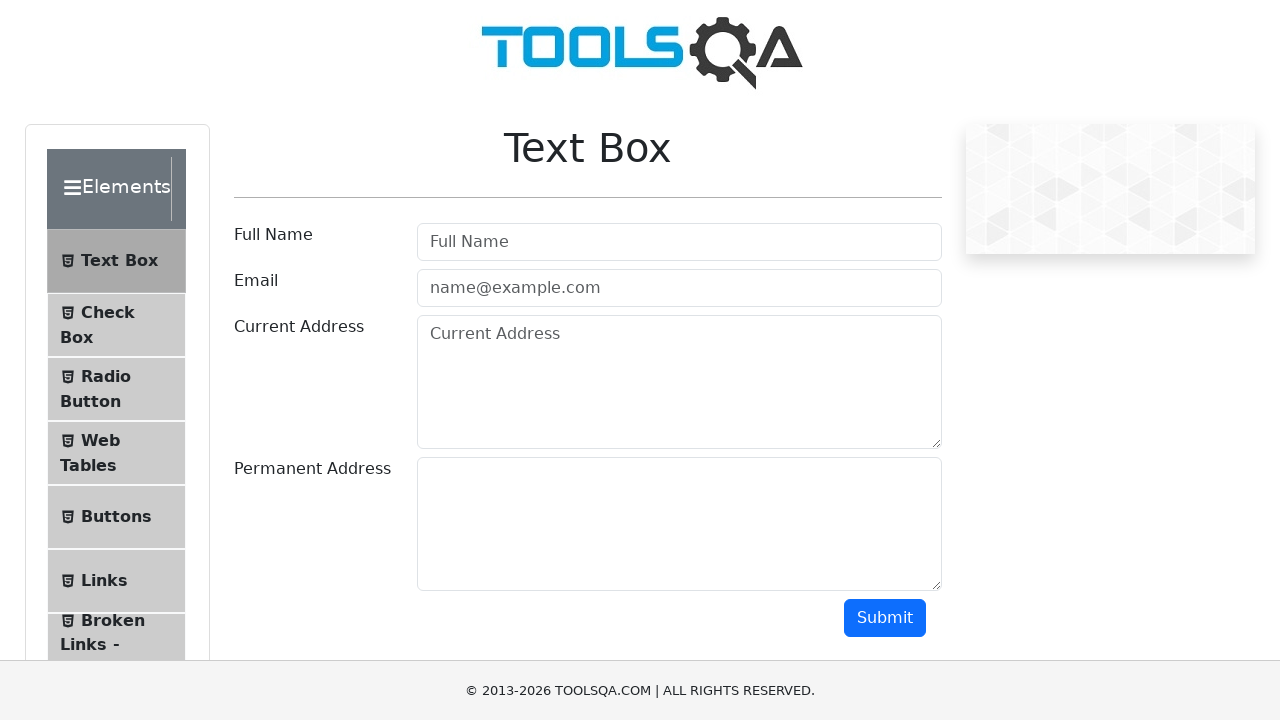

Typed address '211400 Polotsk, Streletskaya 5' in Current Address field on internal:attr=[placeholder="Current Address"i]
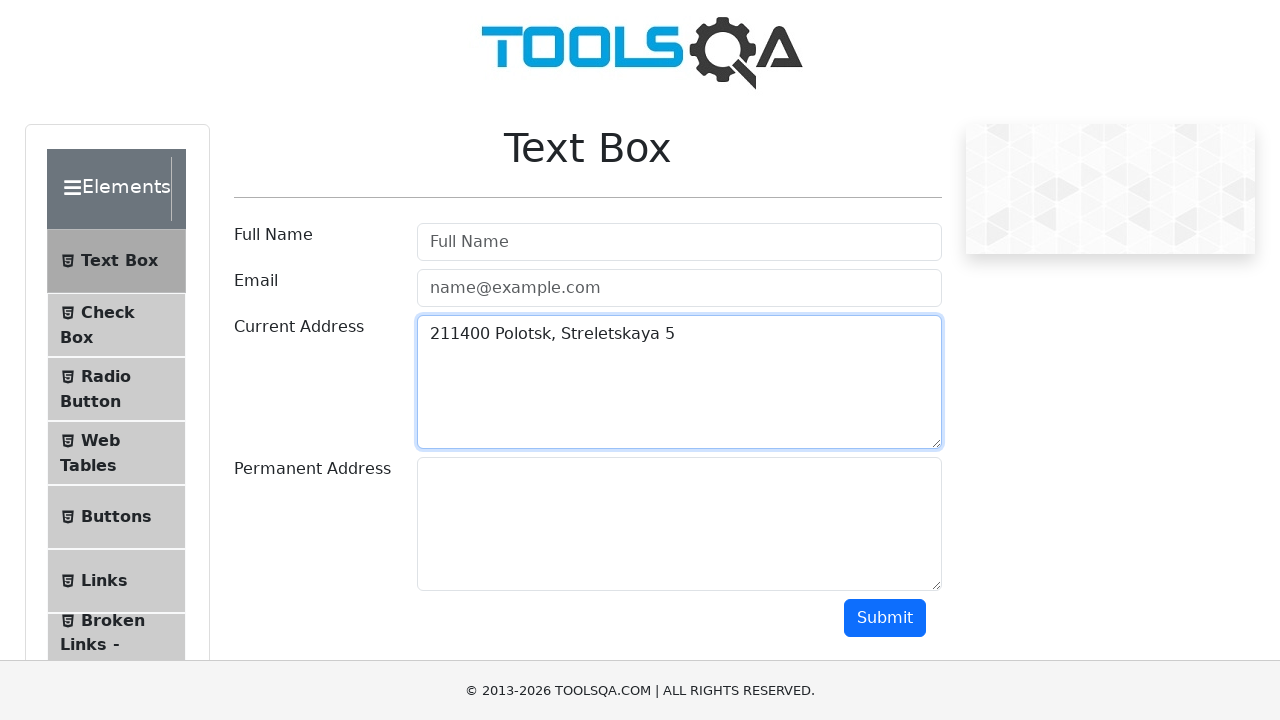

Pressed Control key down
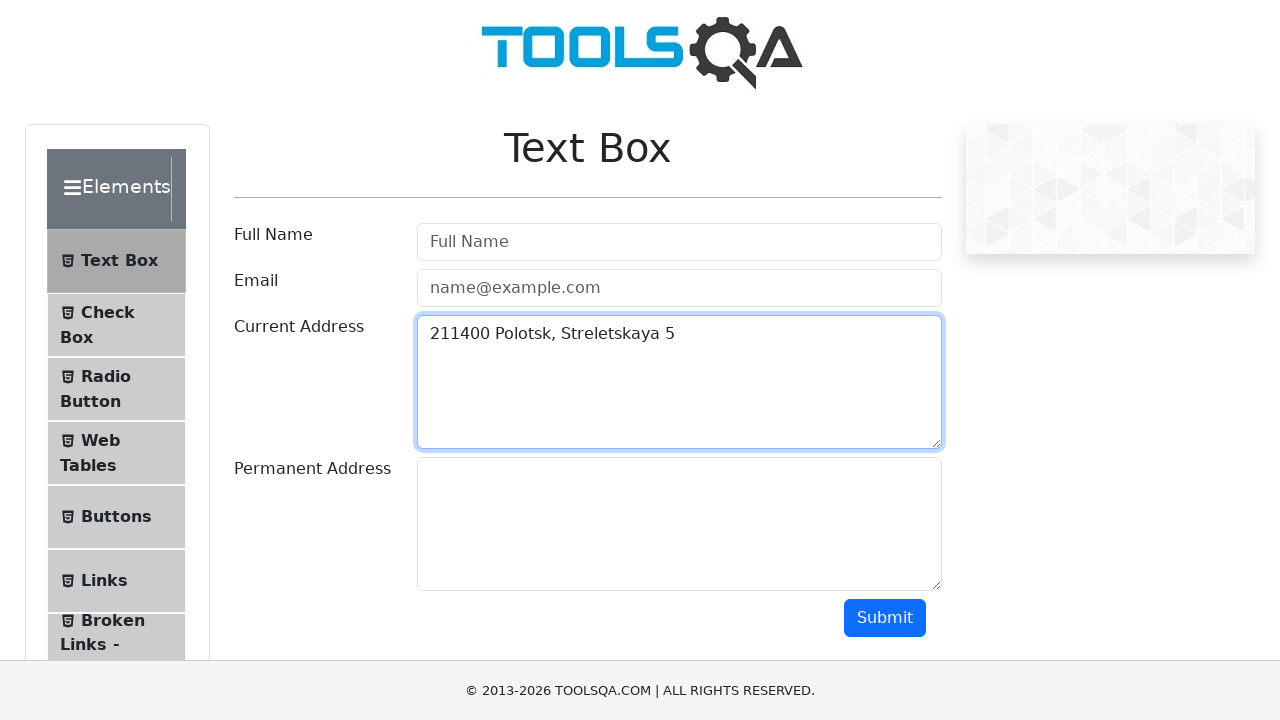

Pressed 'a' key to select all text
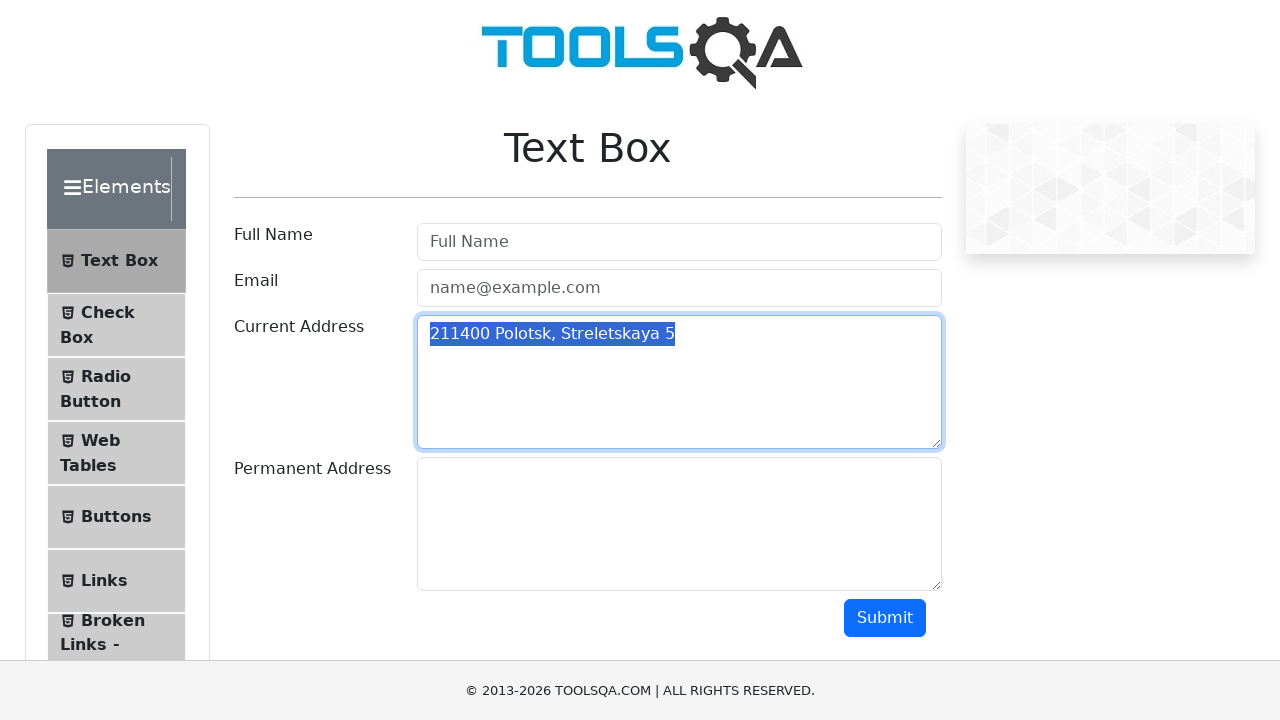

Pressed 'c' key to copy selected text
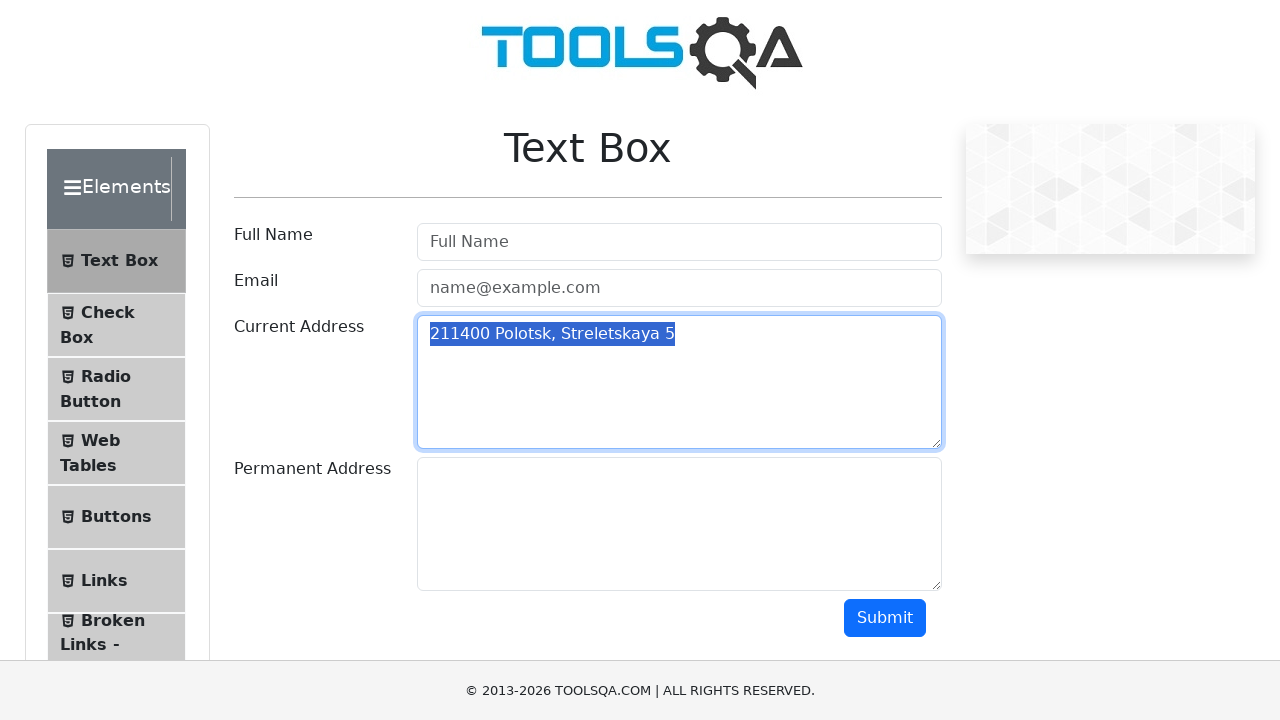

Released Control key
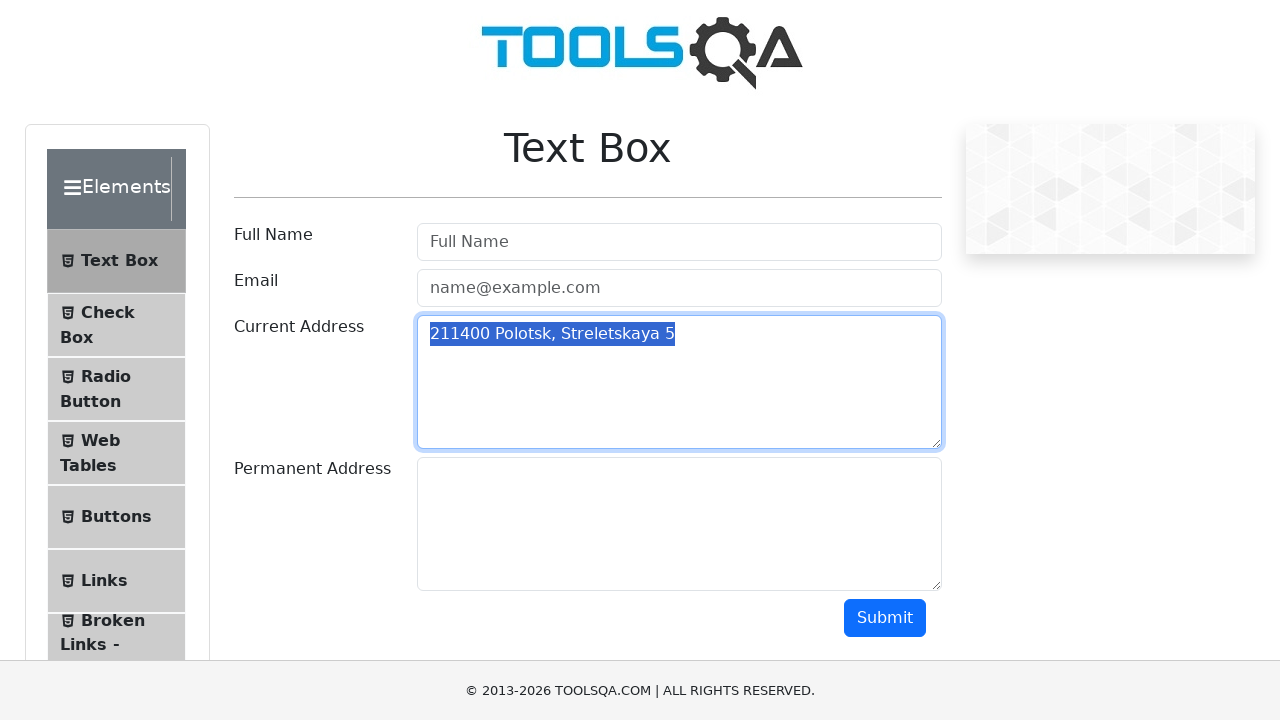

Pressed Tab to move to next field (Permanent Address)
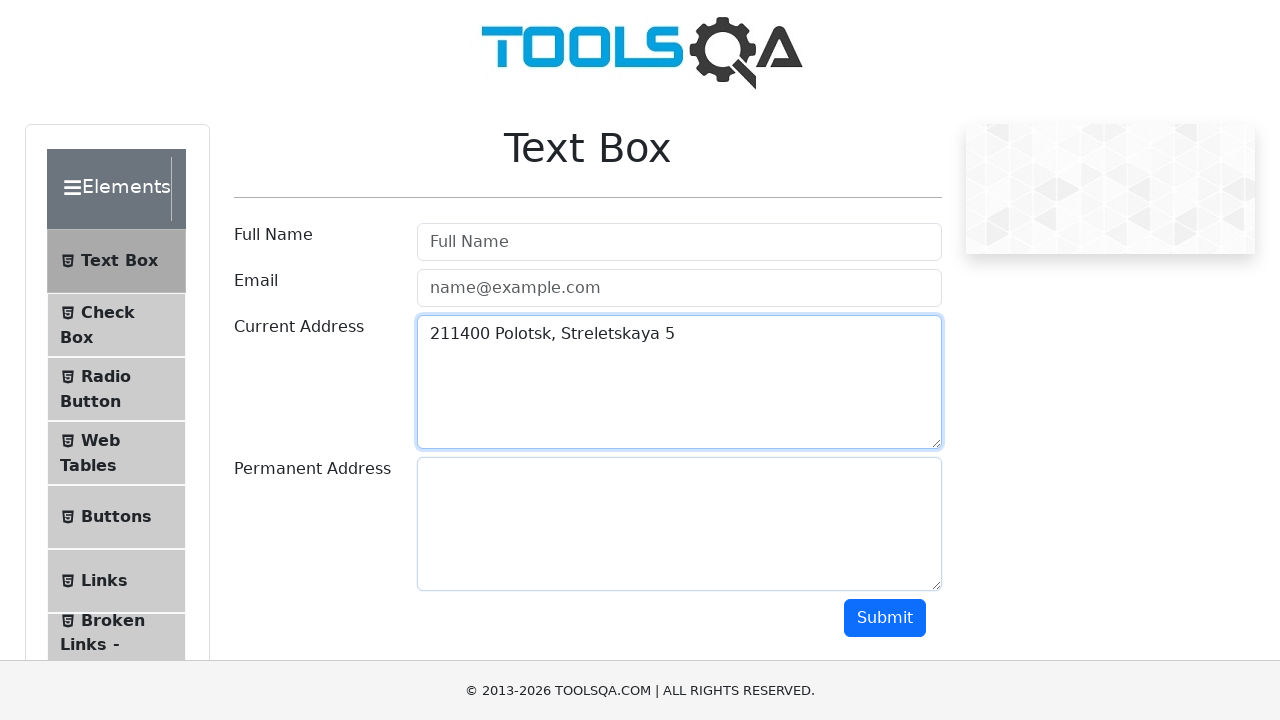

Pressed Control+V to paste copied address into Permanent Address field
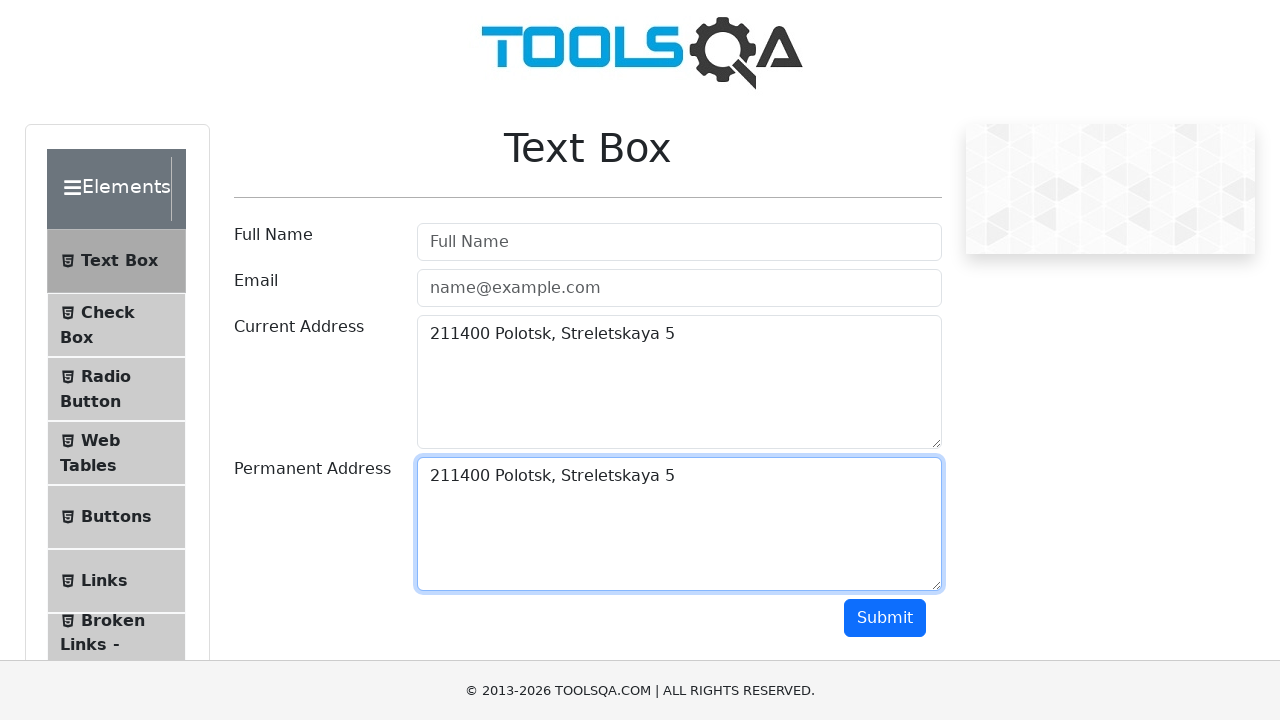

Clicked submit button at (885, 618) on #submit
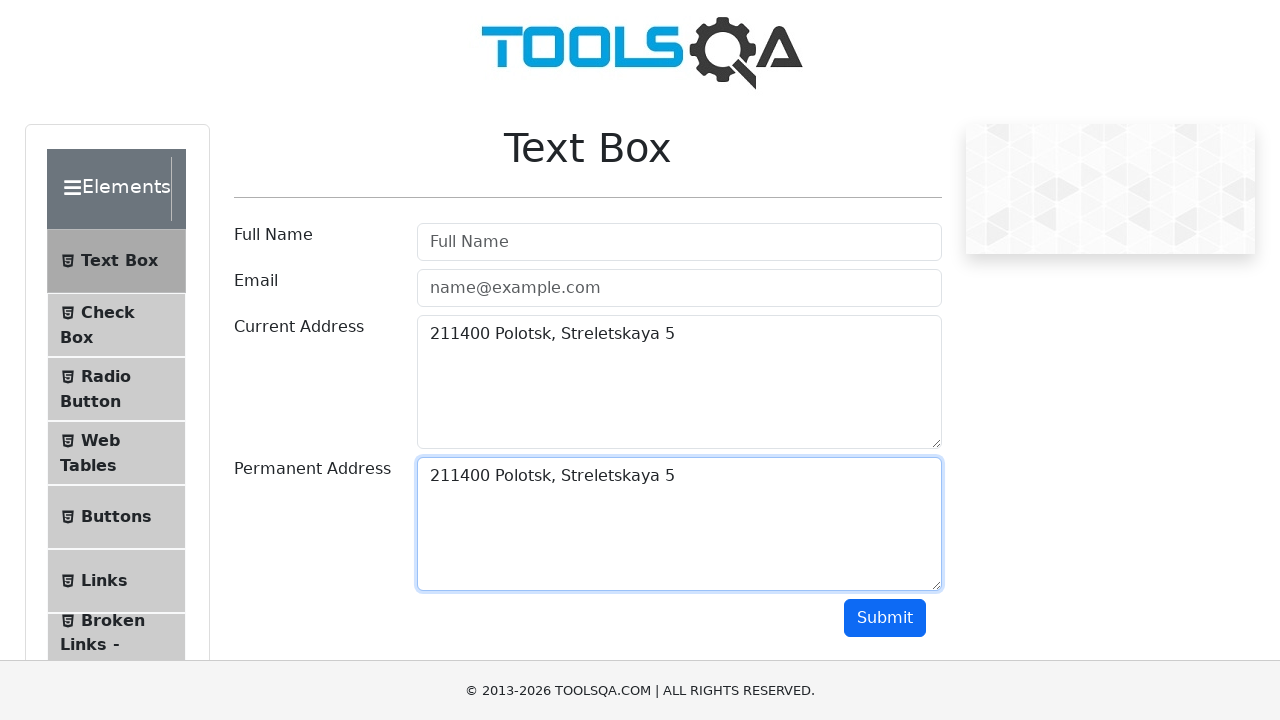

Output section loaded and verified
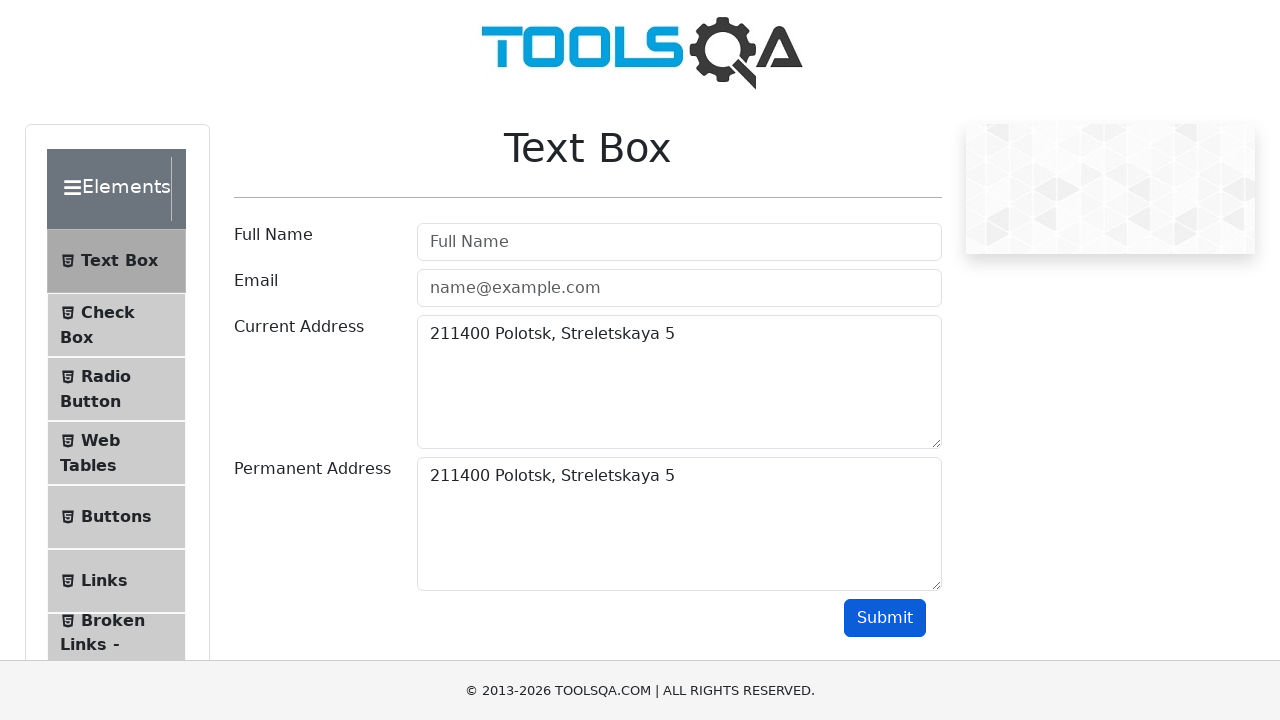

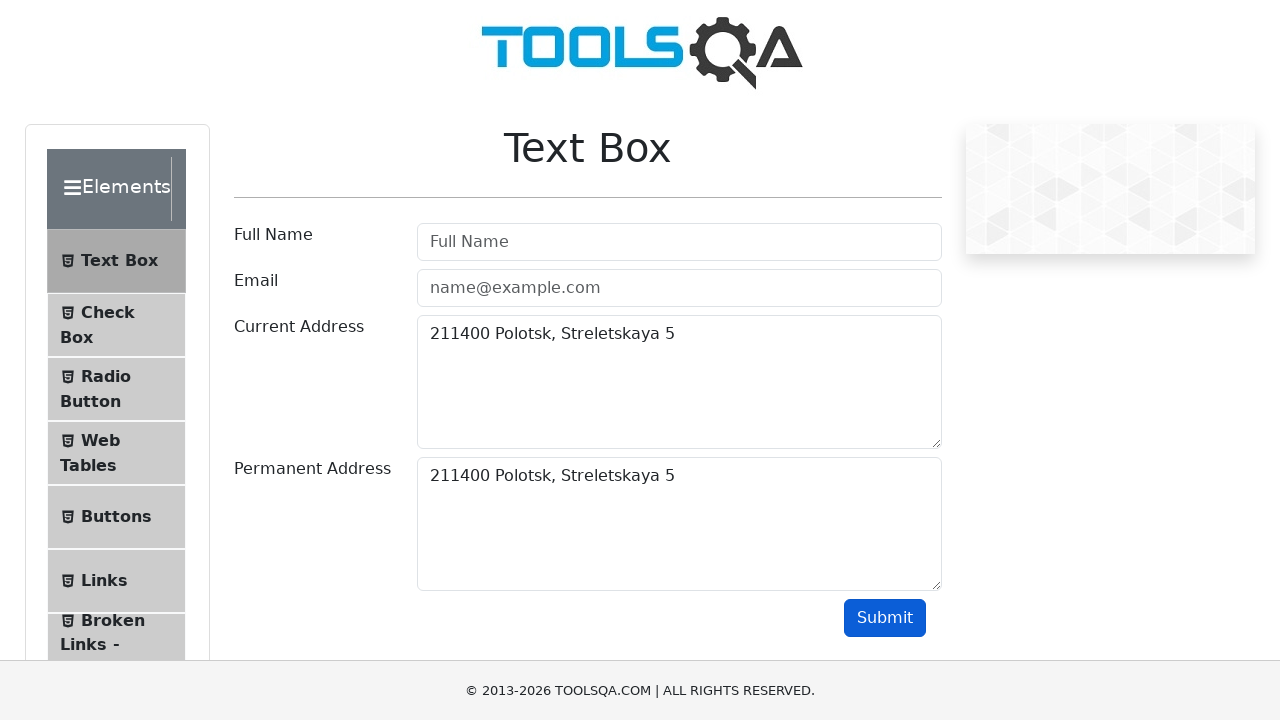